Tests that a tooltip appears when hovering over a trigger element and verifies the tooltip text

Starting URL: https://osstep.github.io/action_hover

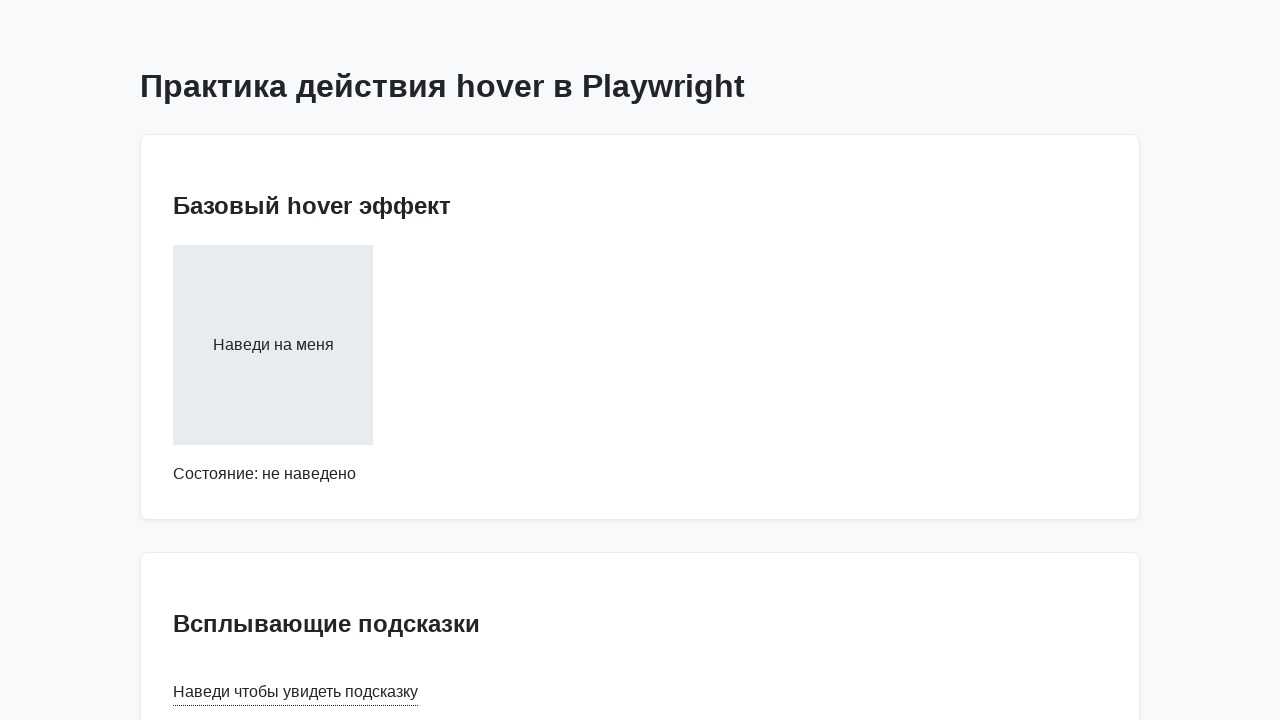

Navigated to tooltip test page
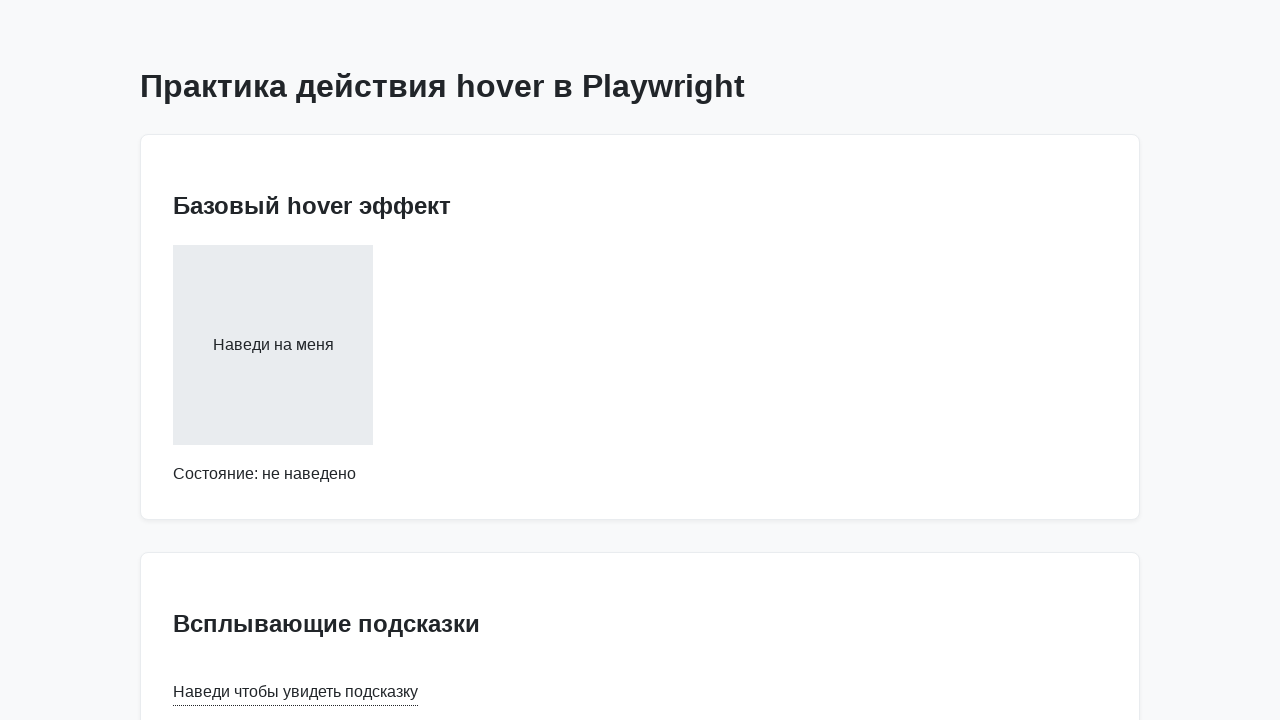

Located tooltip trigger element
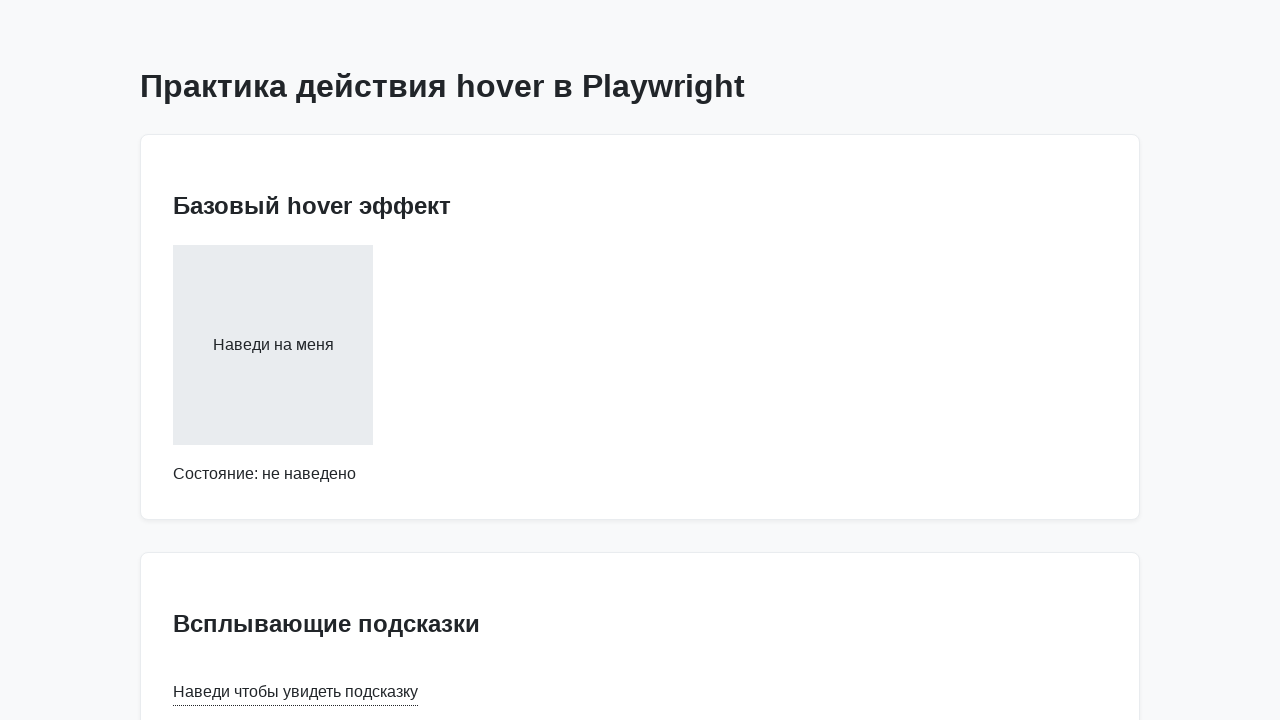

Located tooltip element
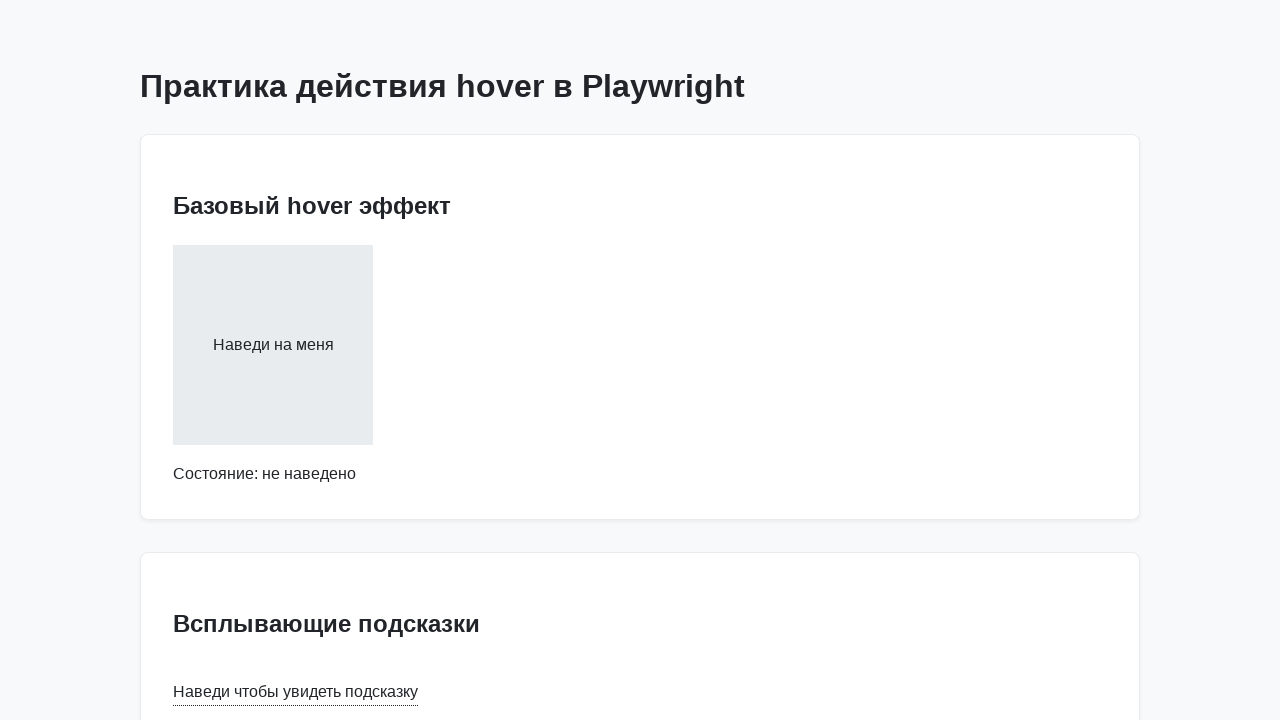

Verified tooltip is initially hidden
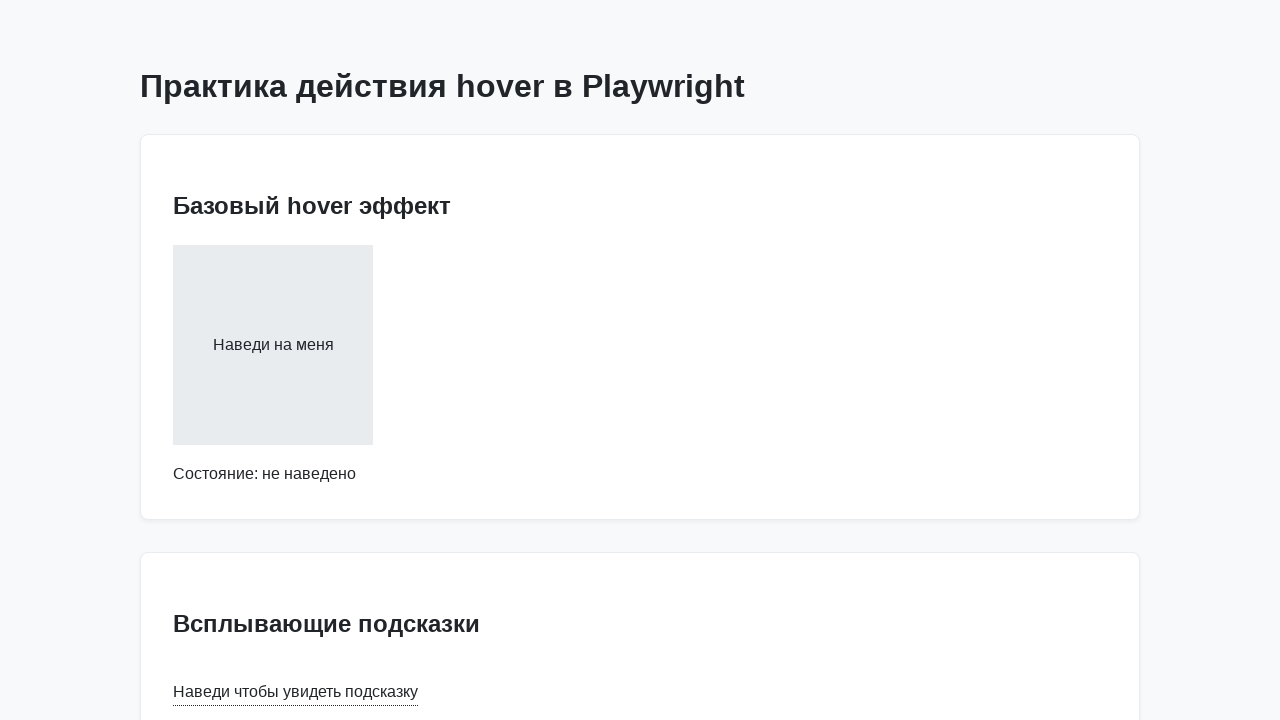

Hovered over tooltip trigger element at (296, 692) on internal:text="\u041d\u0430\u0432\u0435\u0434\u0438 \u0447\u0442\u043e\u0431\u04
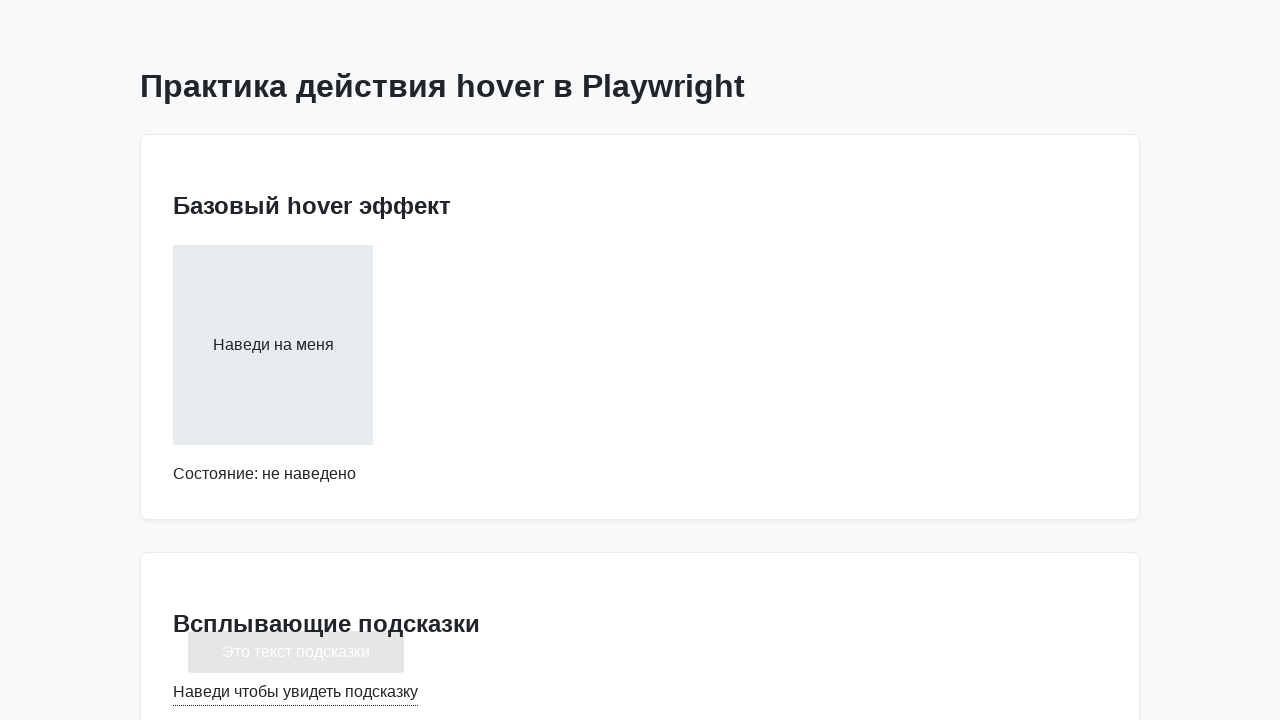

Tooltip appeared after hover
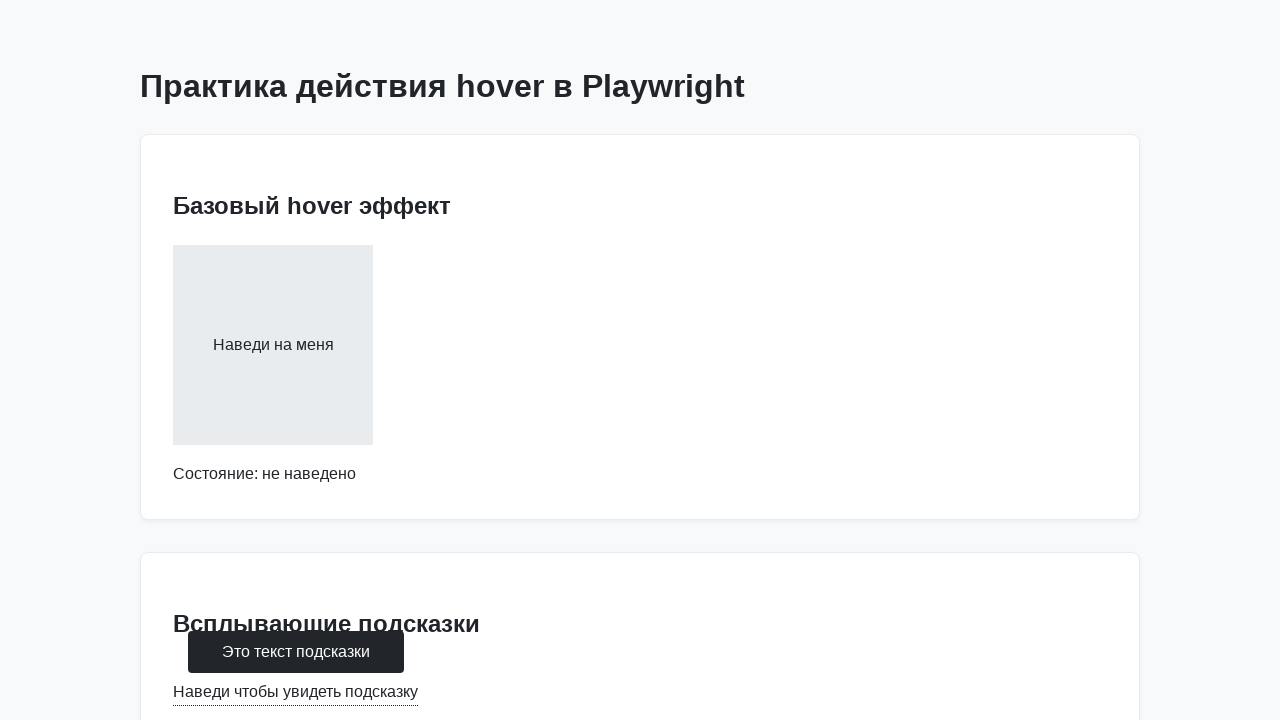

Verified tooltip text matches expected content
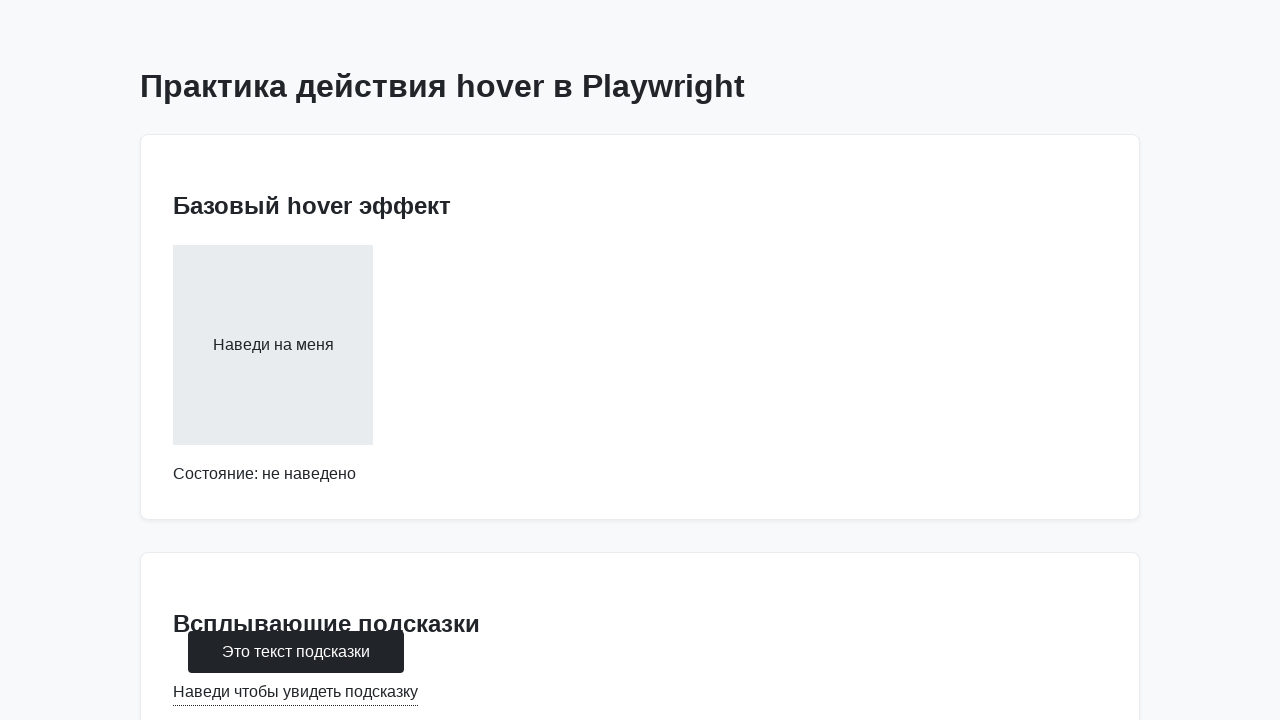

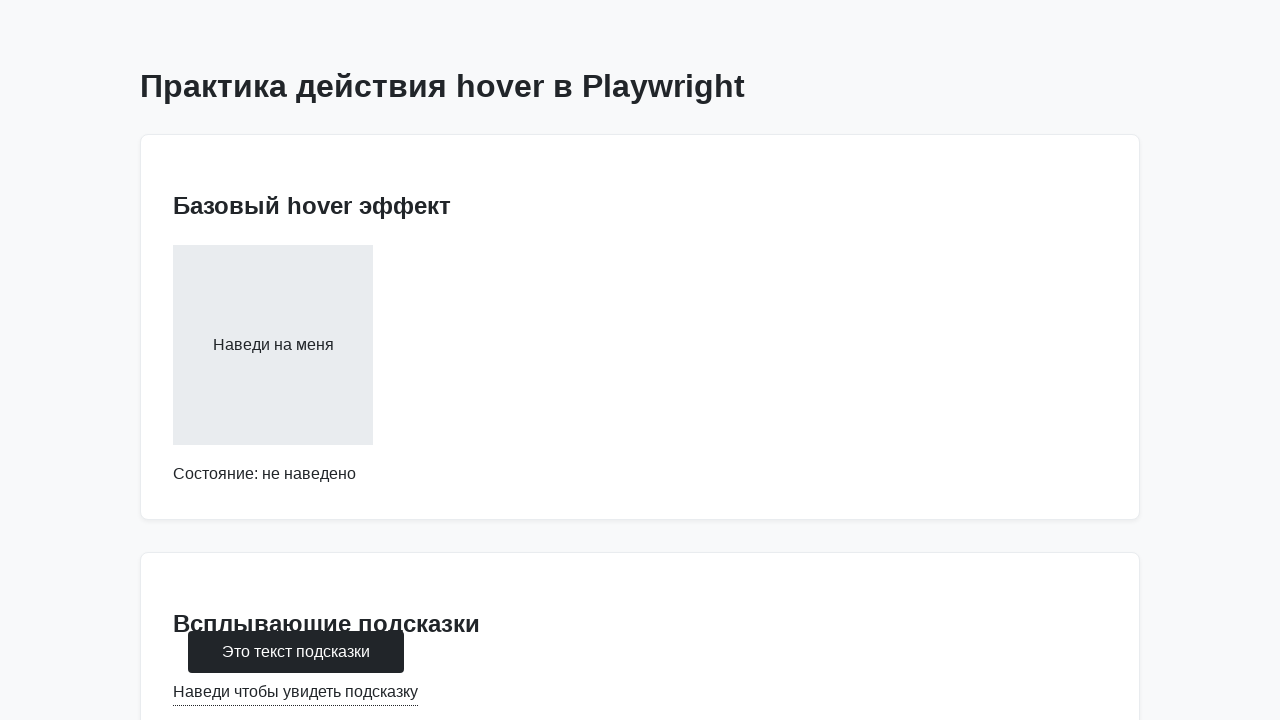